Tests the search functionality on W3Schools by searching for "Java Tutorial" and verifying the result page heading

Starting URL: https://www.w3schools.com/

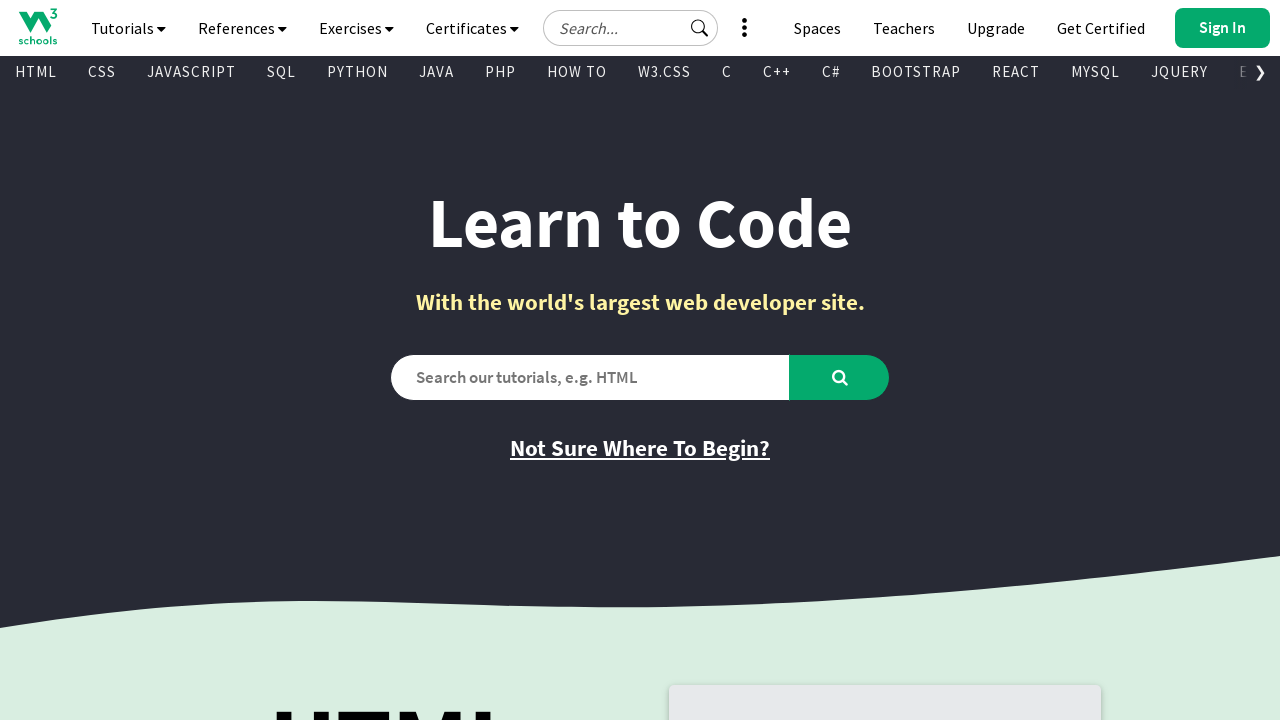

Filled search box with 'Java Tutorial' on #search2
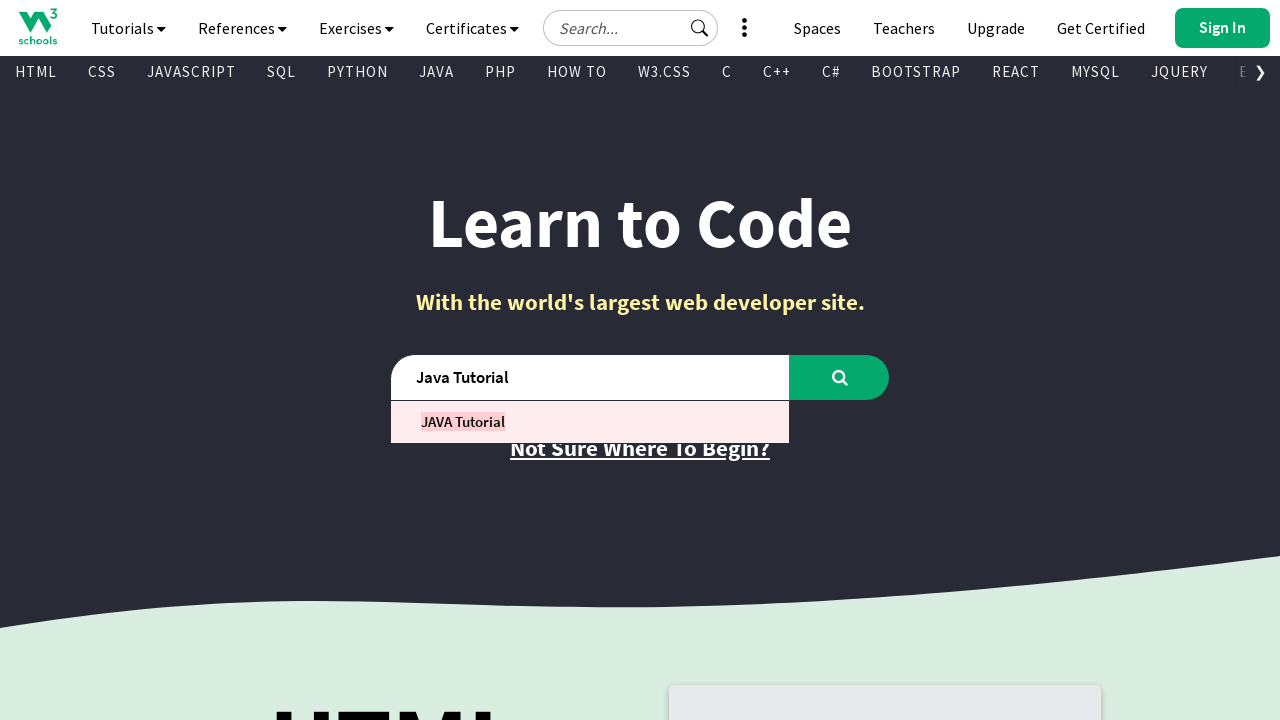

Clicked the search button at (840, 377) on #learntocode_searchbtn
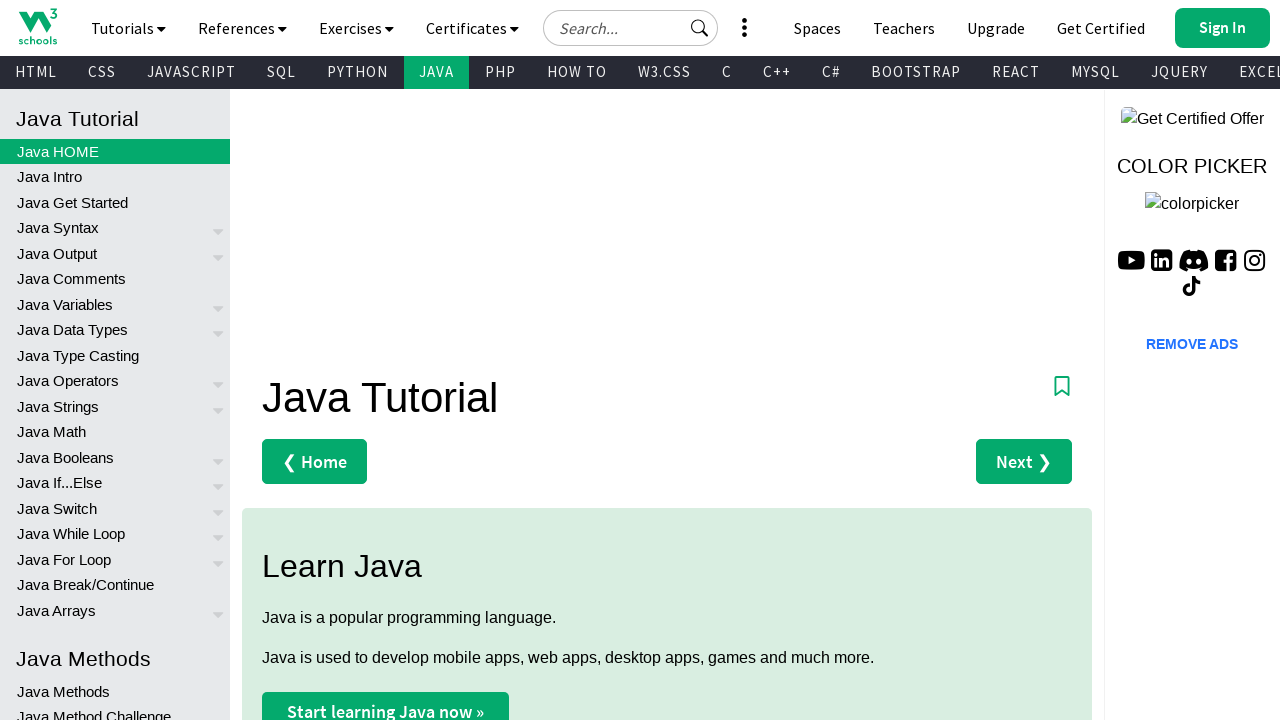

Waited for h1 heading to load on result page
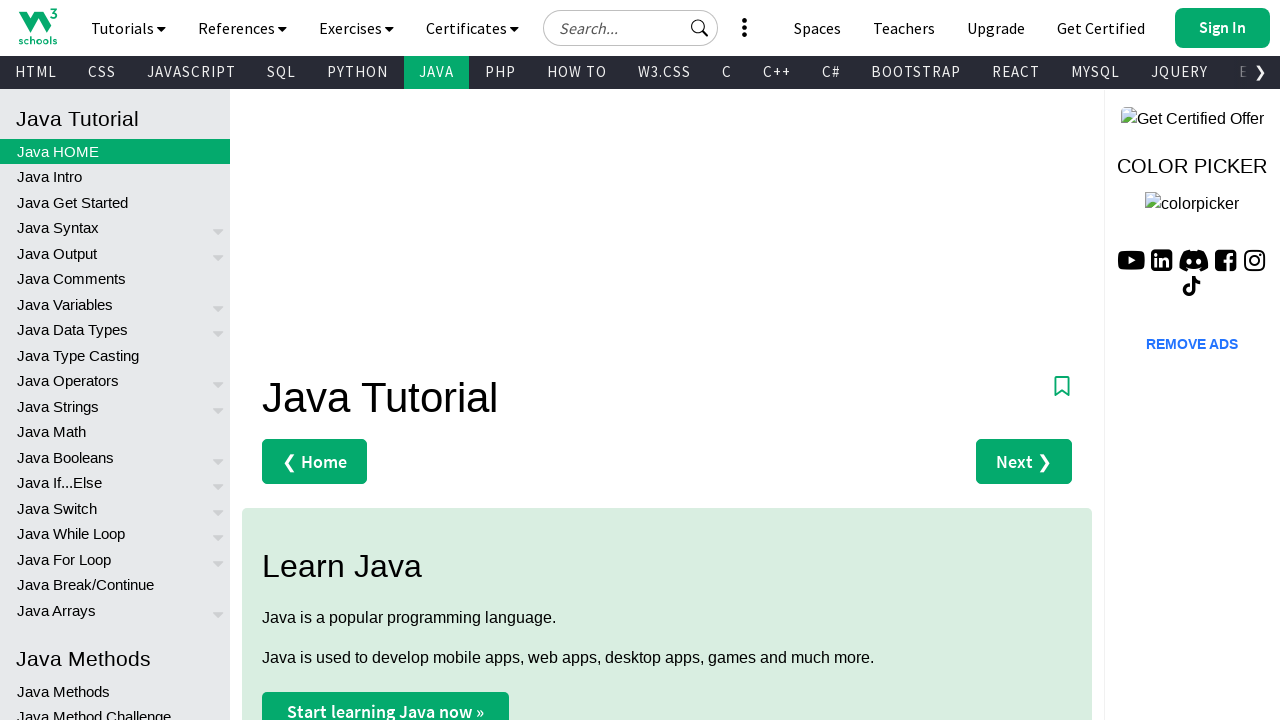

Verified result page heading is 'Java Tutorial'
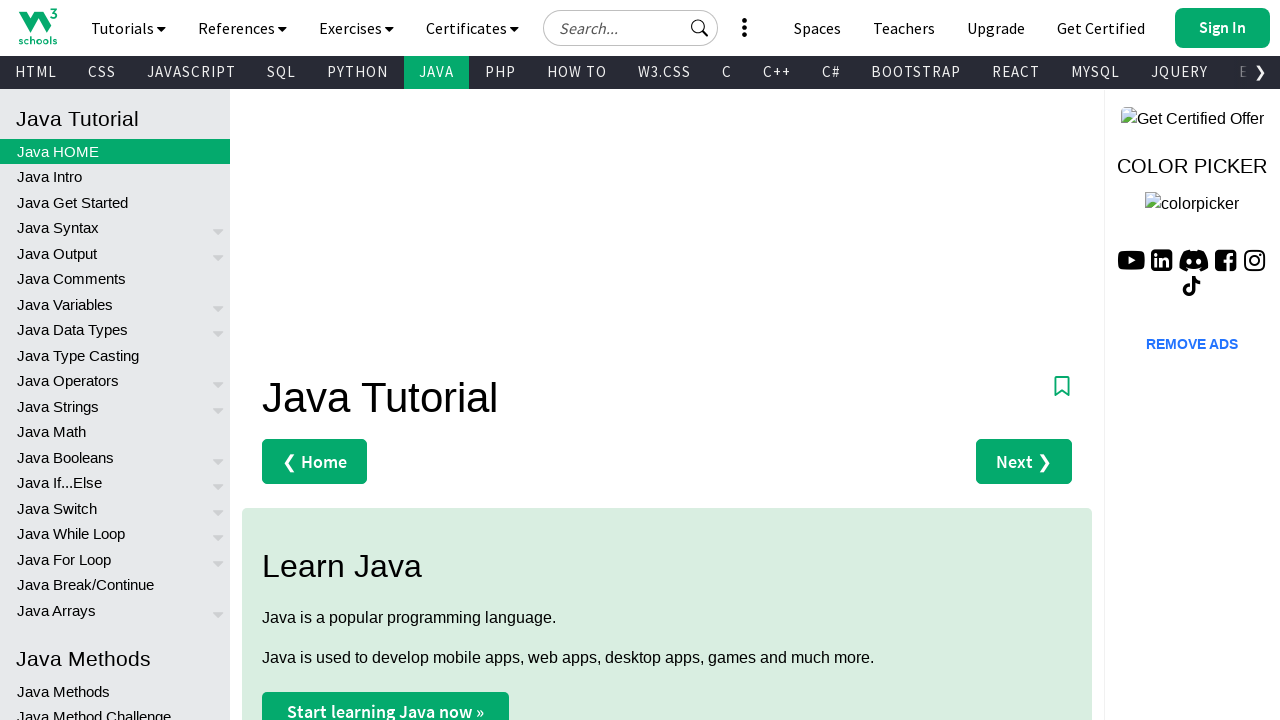

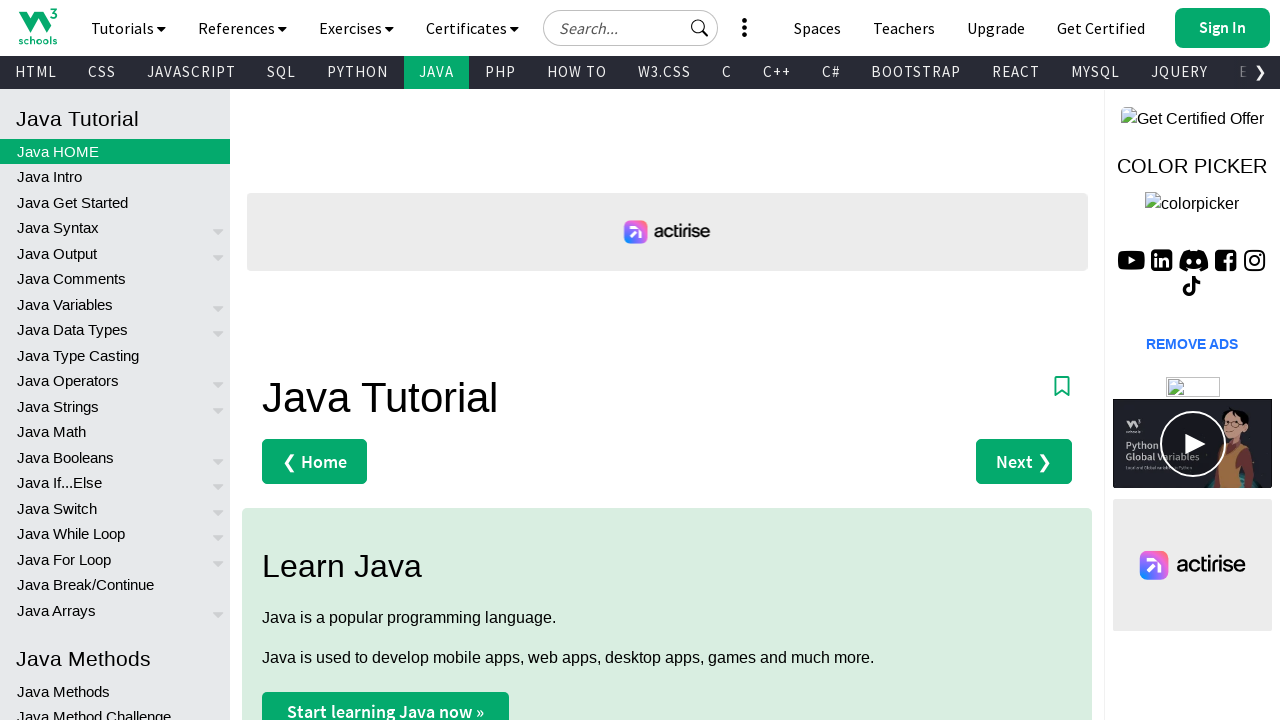